Tests the contact form functionality on Demoblaze by clicking the Contact tab, filling in email, name, and message fields, then submitting the form and verifying a confirmation alert appears.

Starting URL: https://www.demoblaze.com

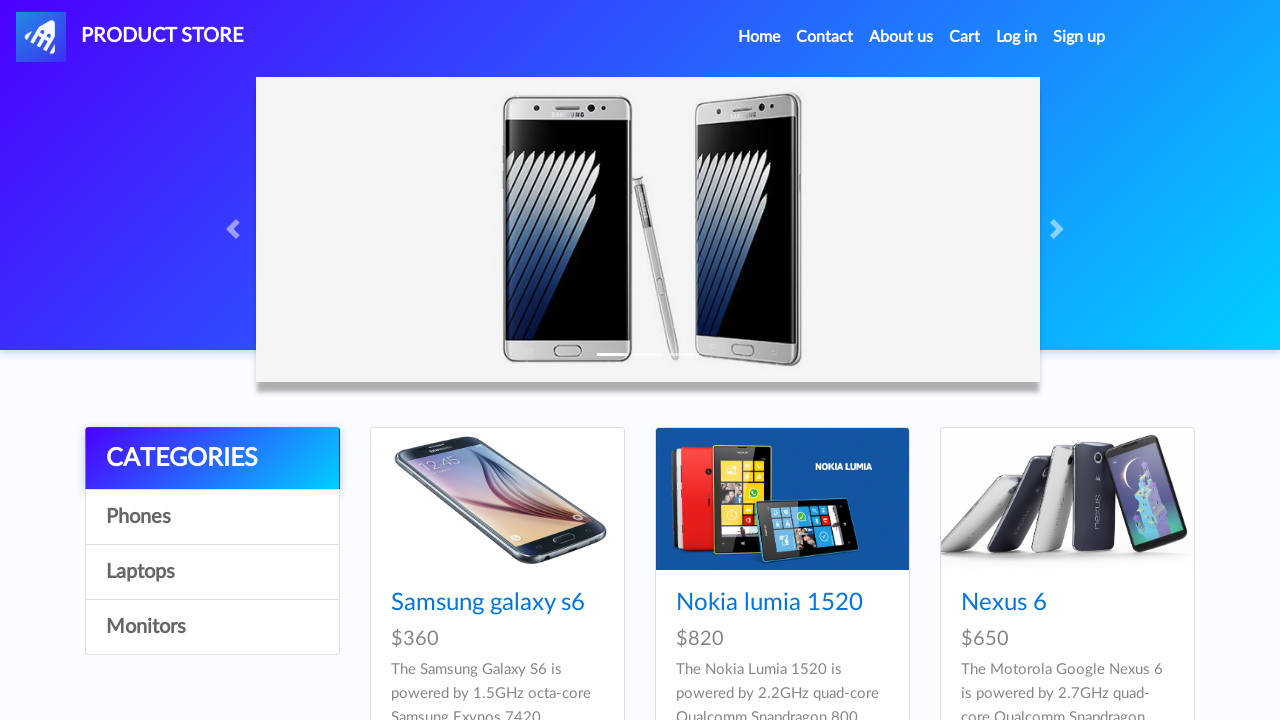

Home page loaded and navigation bar is visible
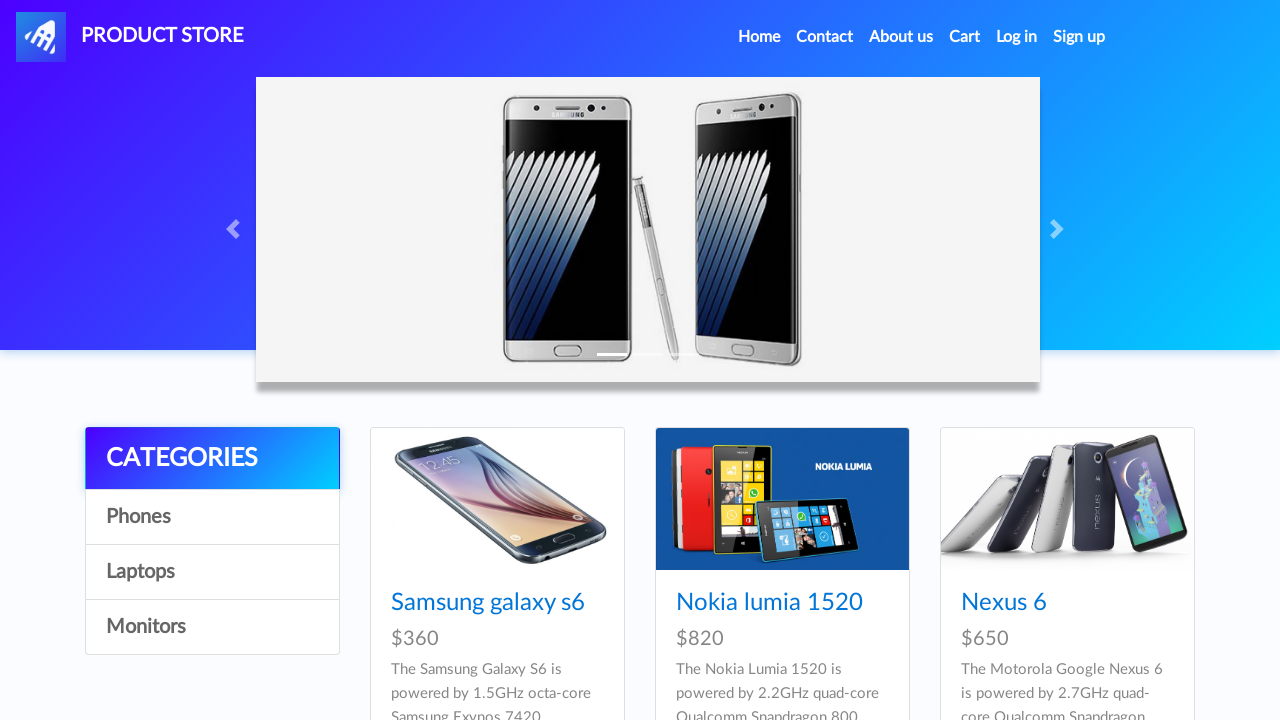

Clicked on Contact tab to open contact form at (825, 37) on a[data-target='#exampleModal']
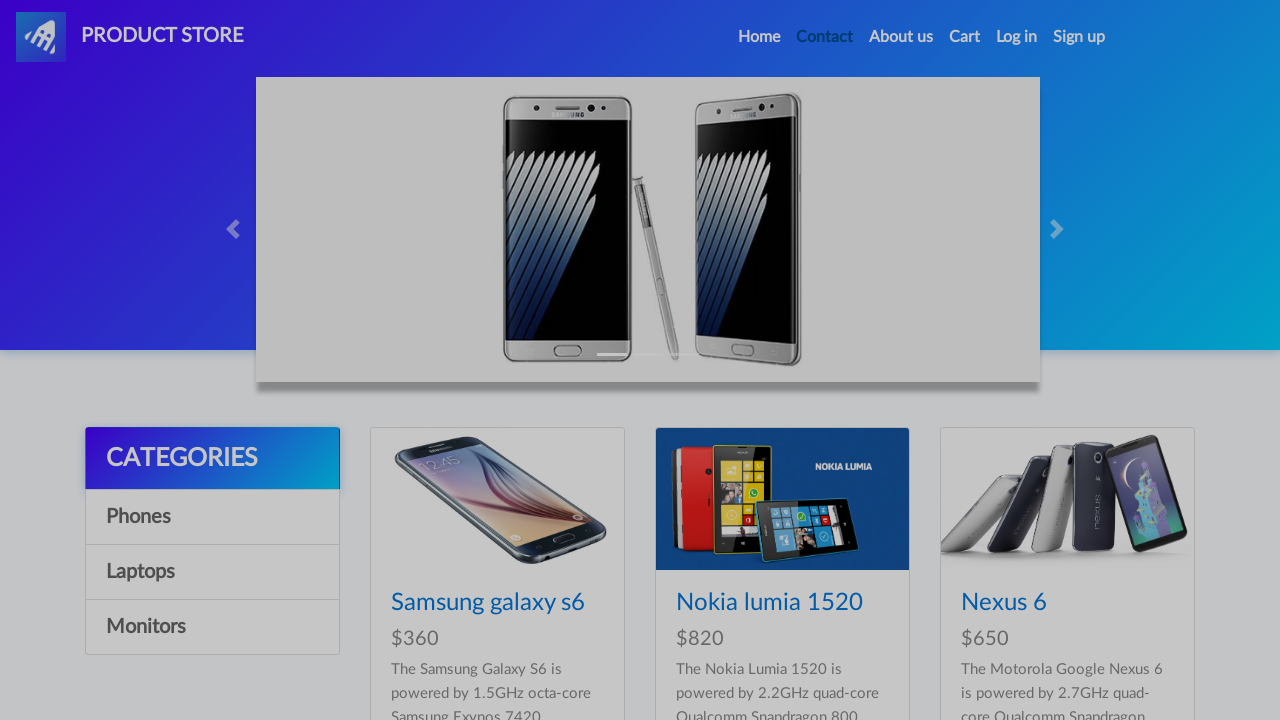

Contact modal form loaded and displayed
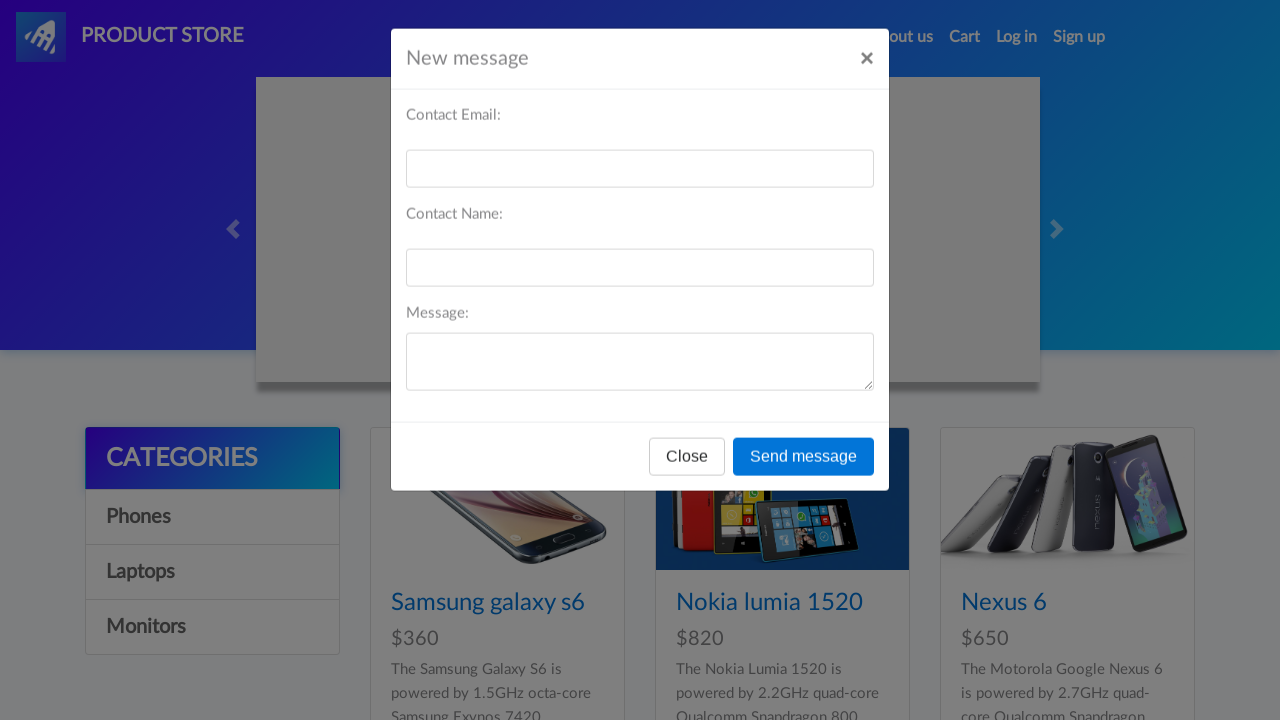

Filled email field with 'test@test.com' on #recipient-email
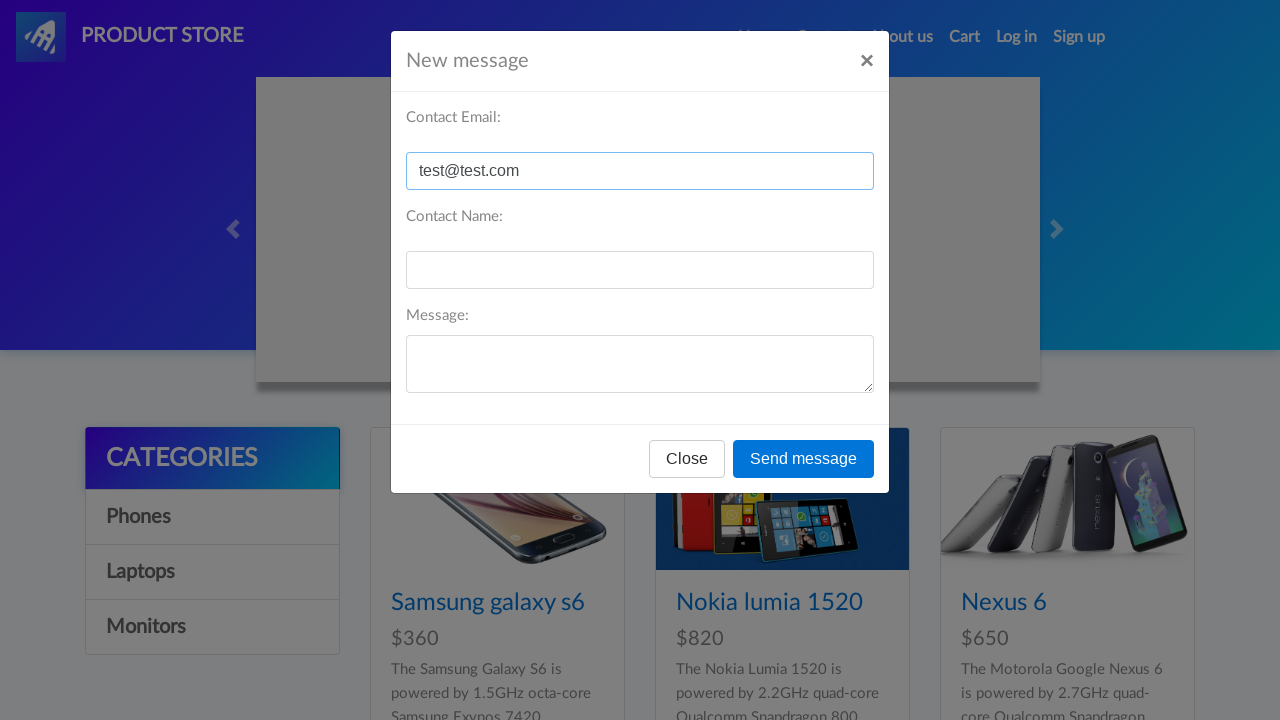

Filled name field with 'abcd' on #recipient-name
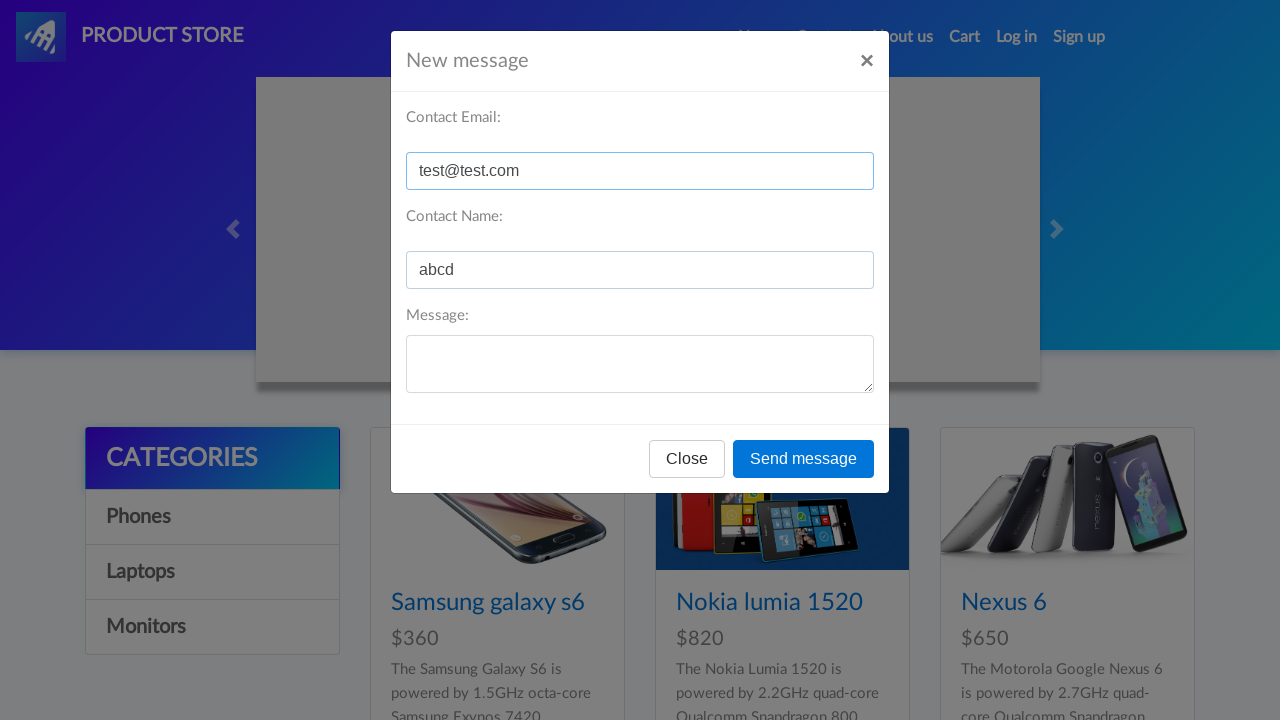

Filled message field with 'Message for testing' on #message-text
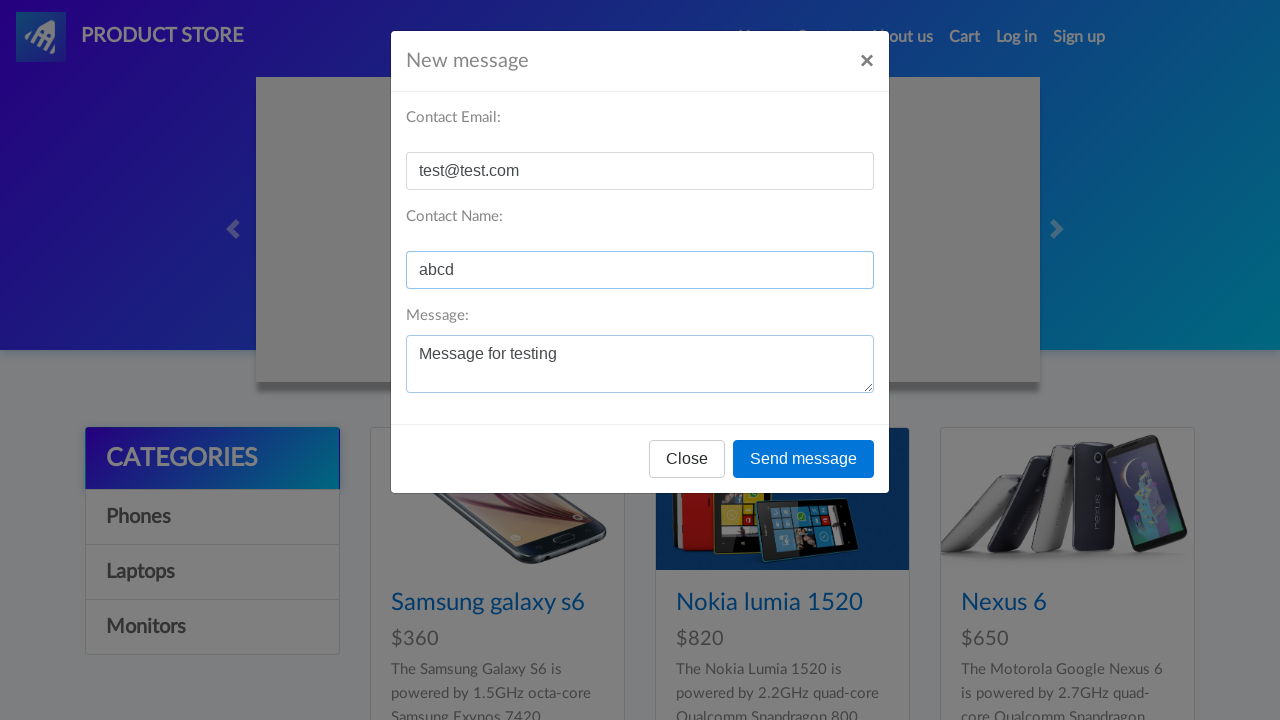

Clicked Send message button to submit contact form at (804, 459) on button[onclick='send()']
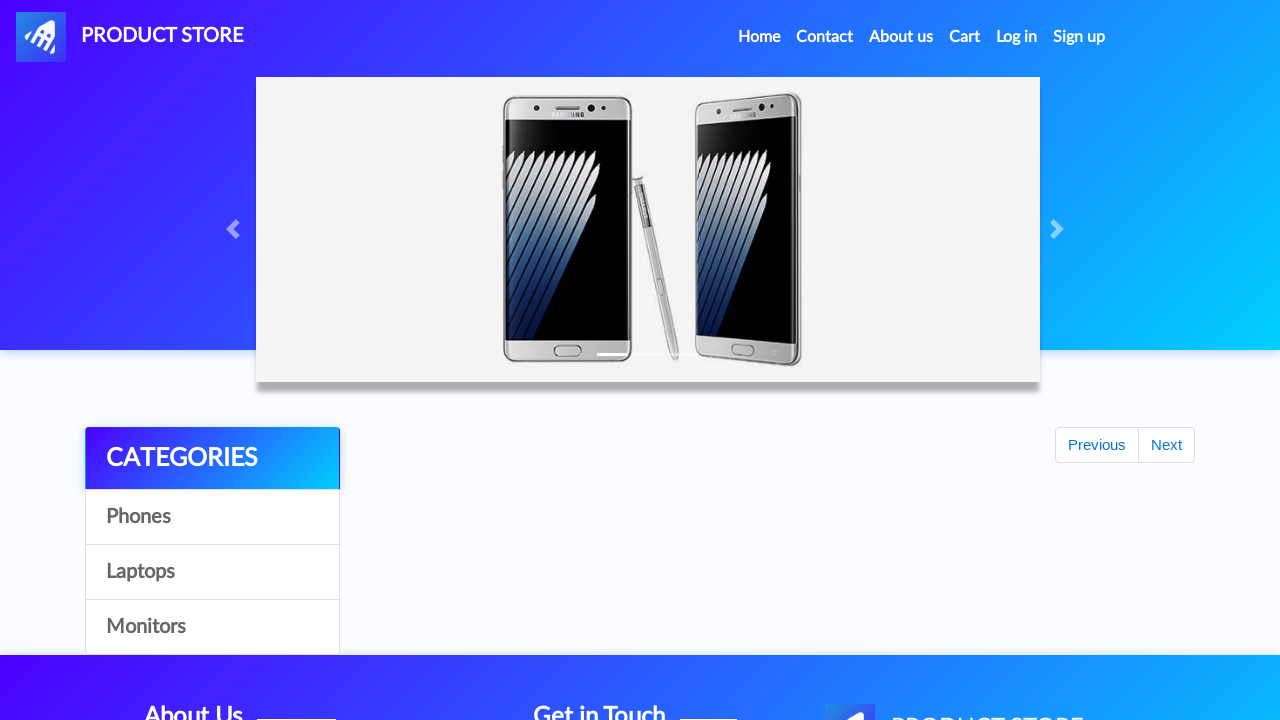

Set up dialog handler to accept confirmation alert
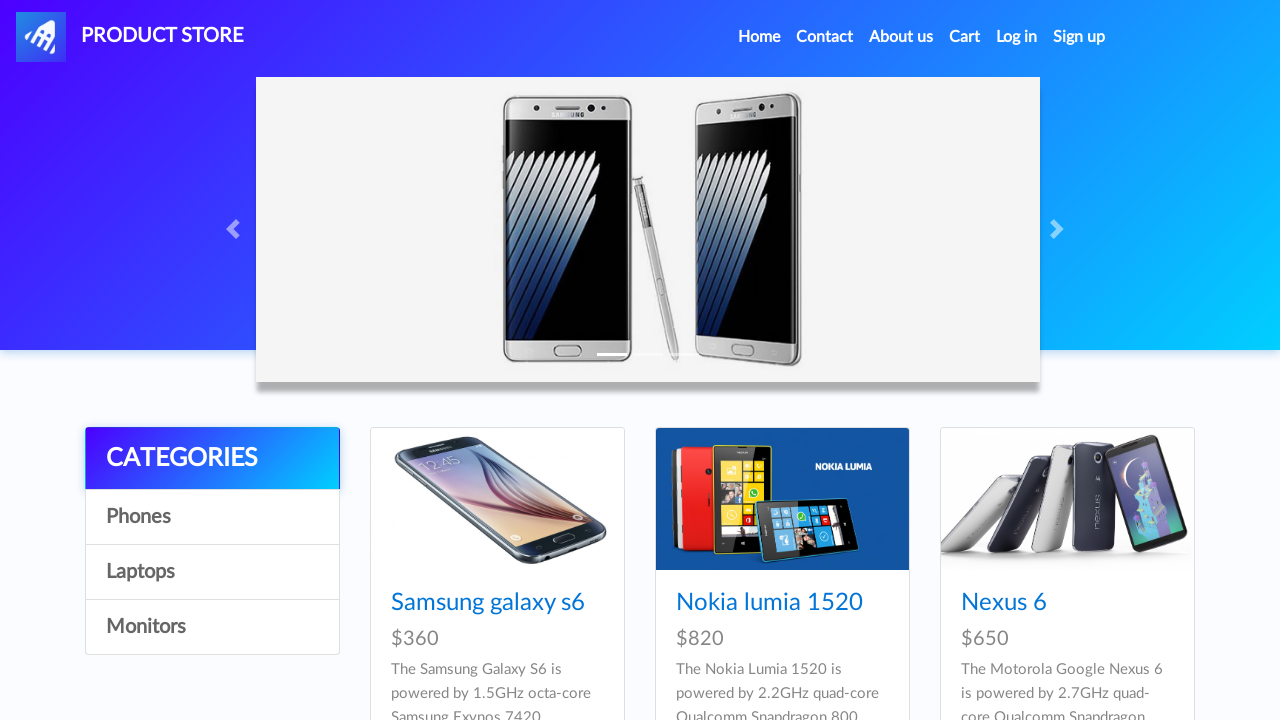

Waited for confirmation alert to appear and accepted it
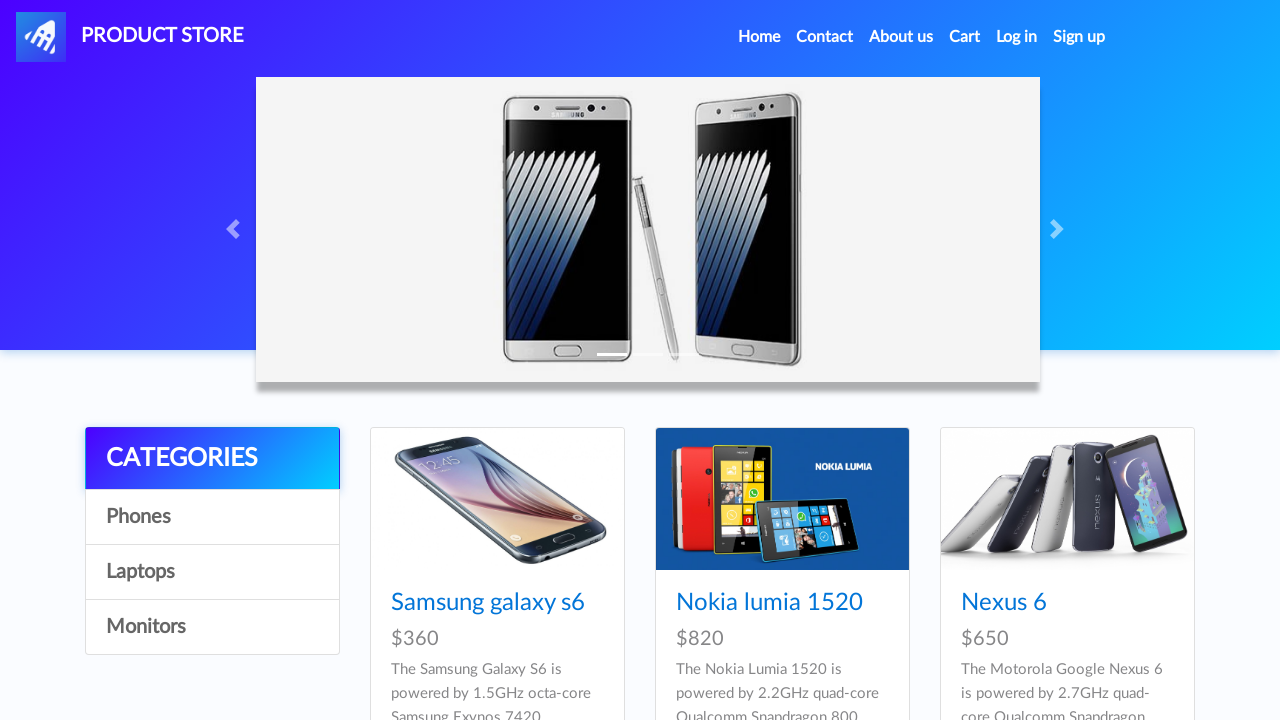

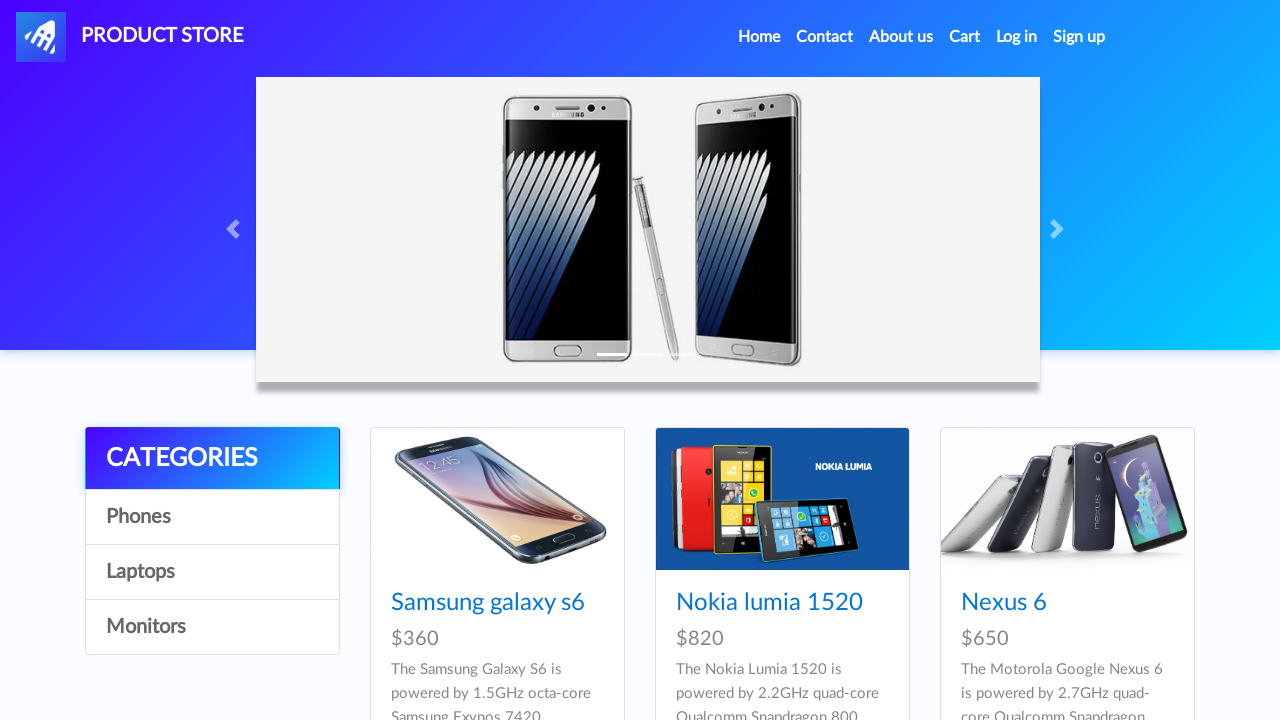